Tests drag and drop functionality on jQueryUI demo page by dragging an element and dropping it onto a target element within an iframe

Starting URL: https://jqueryui.com/droppable/

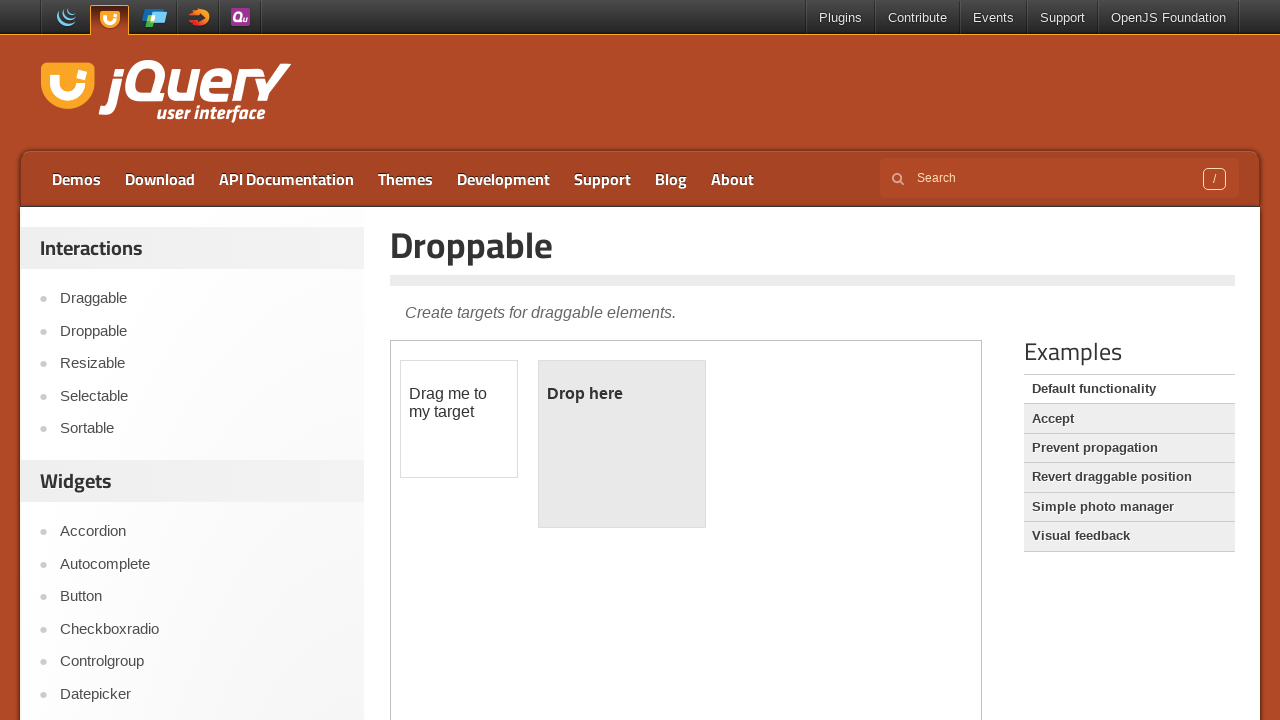

Navigated to jQuery UI droppable demo page
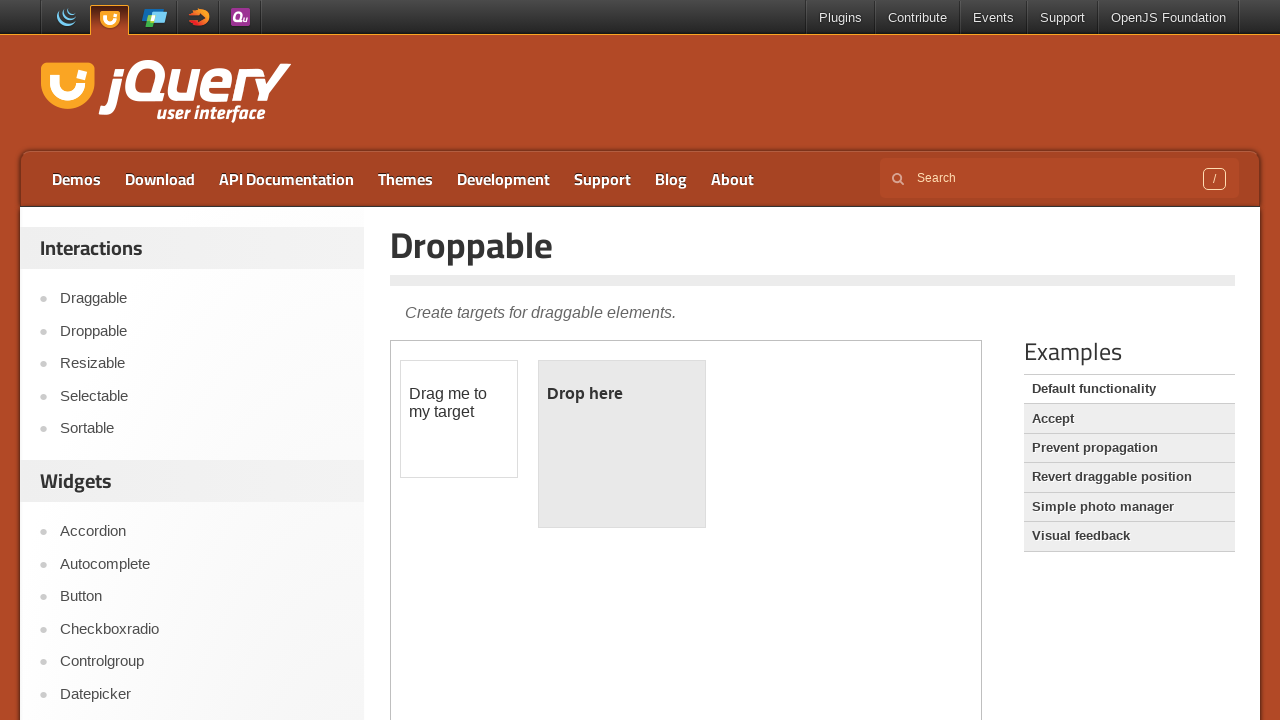

Located the demo iframe
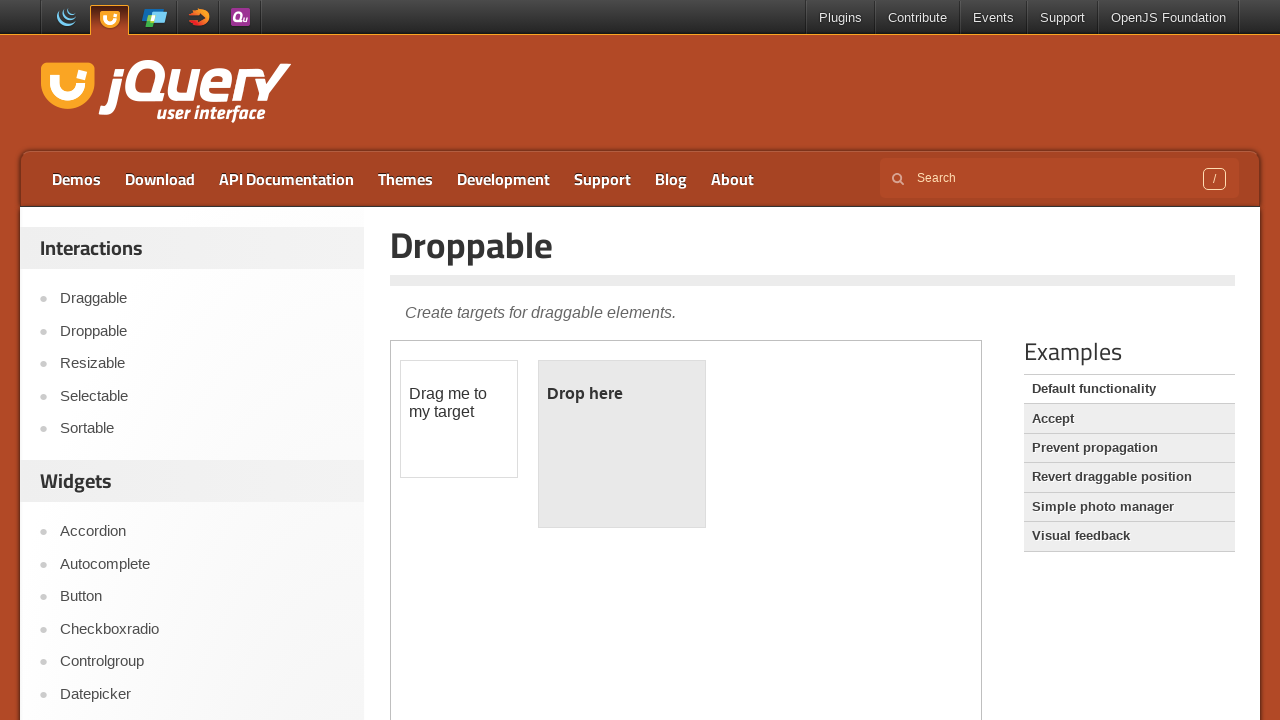

Clicked on the draggable element at (459, 419) on iframe.demo-frame >> internal:control=enter-frame >> #draggable
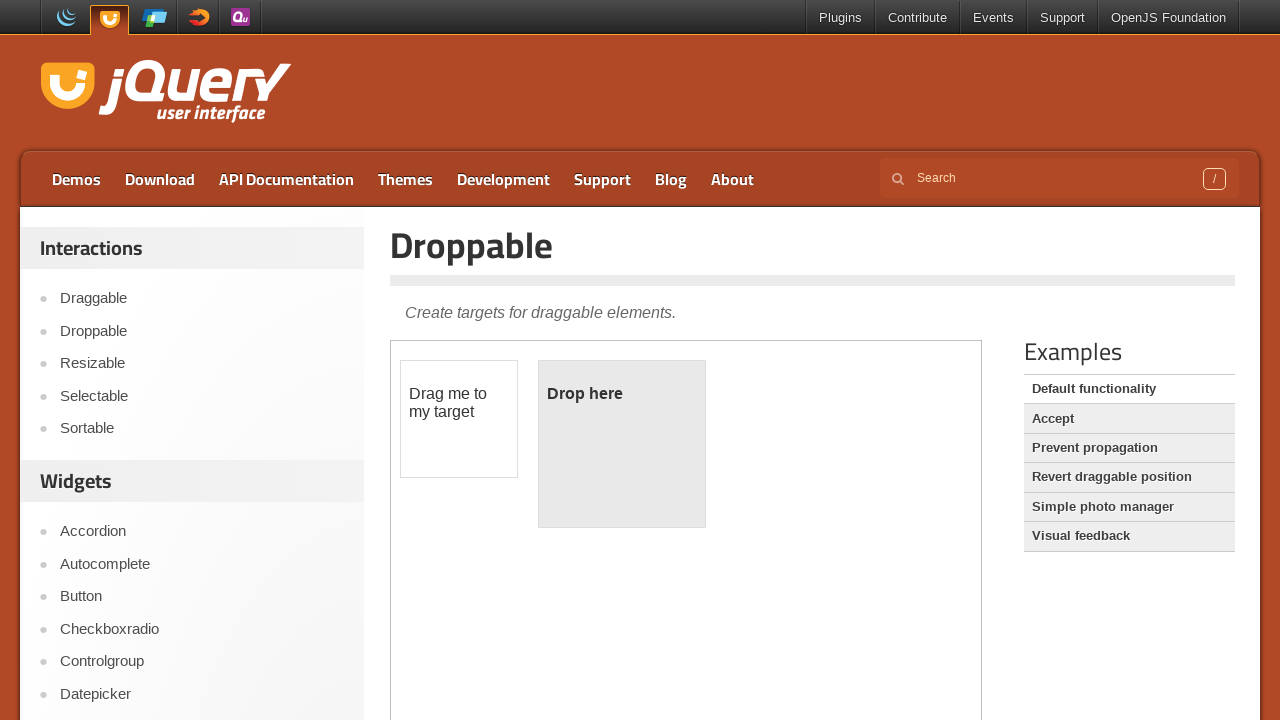

Located draggable source element
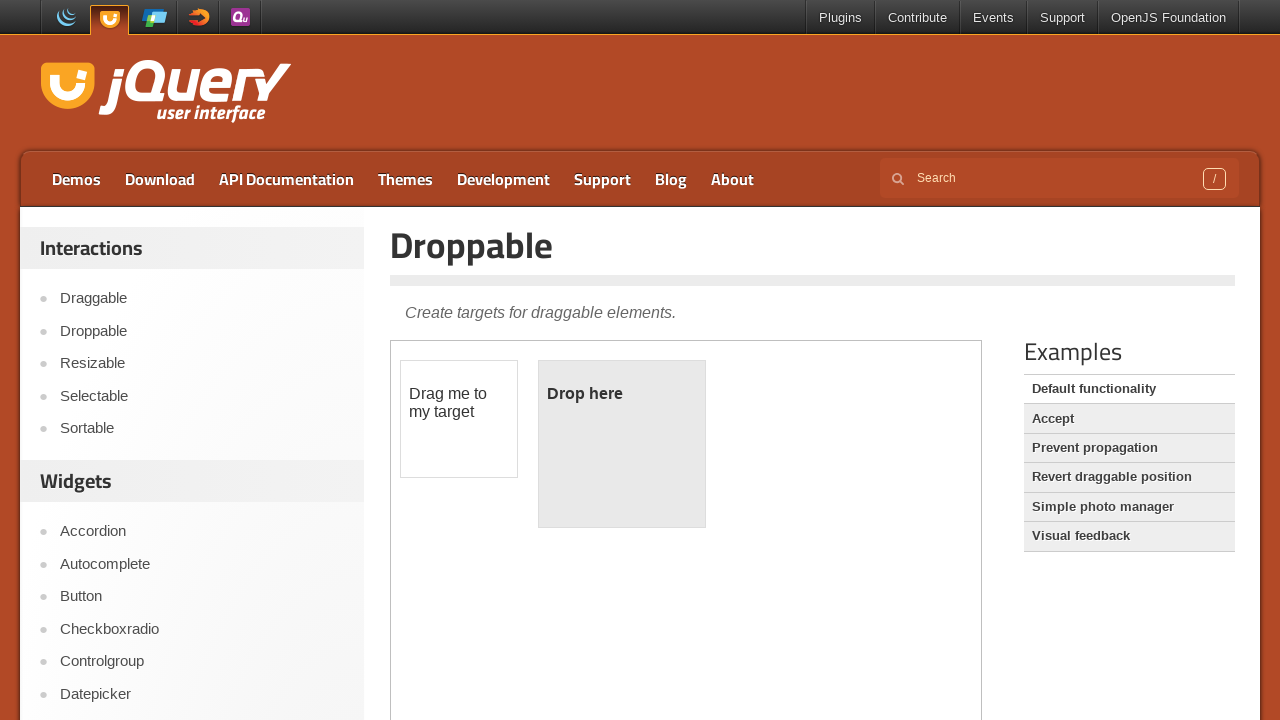

Located droppable target element
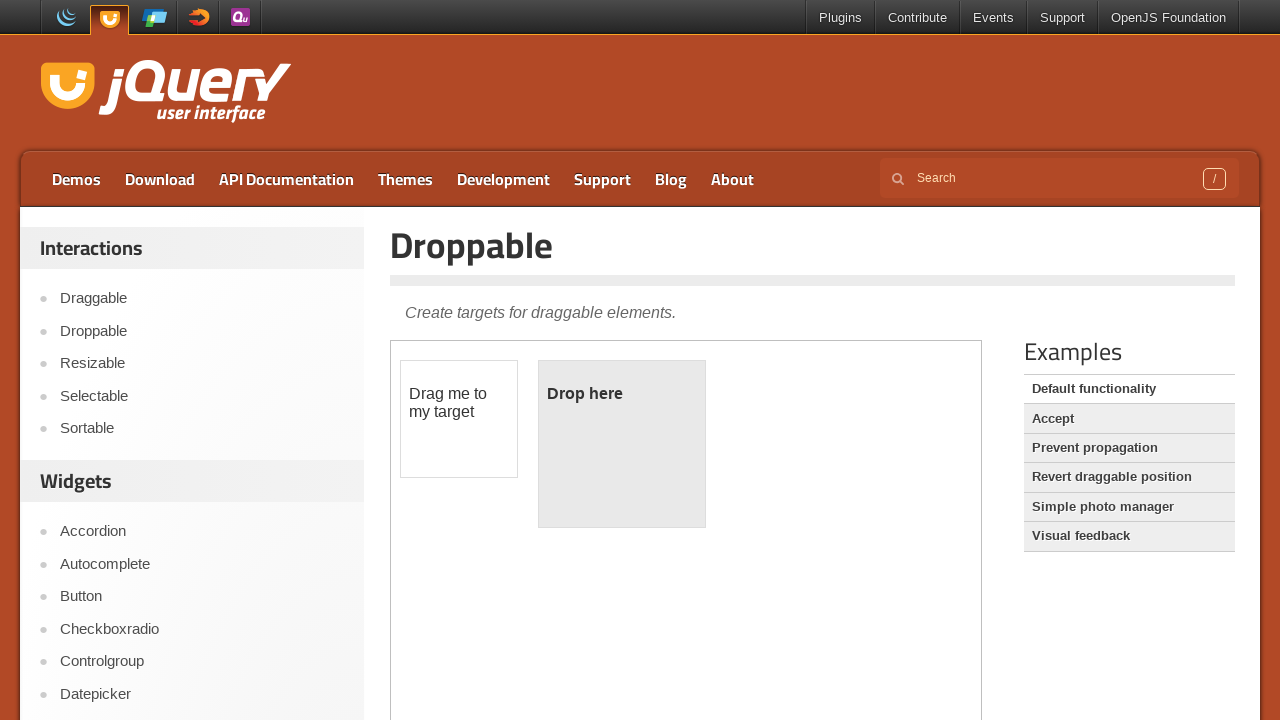

Dragged element onto target and dropped it at (622, 444)
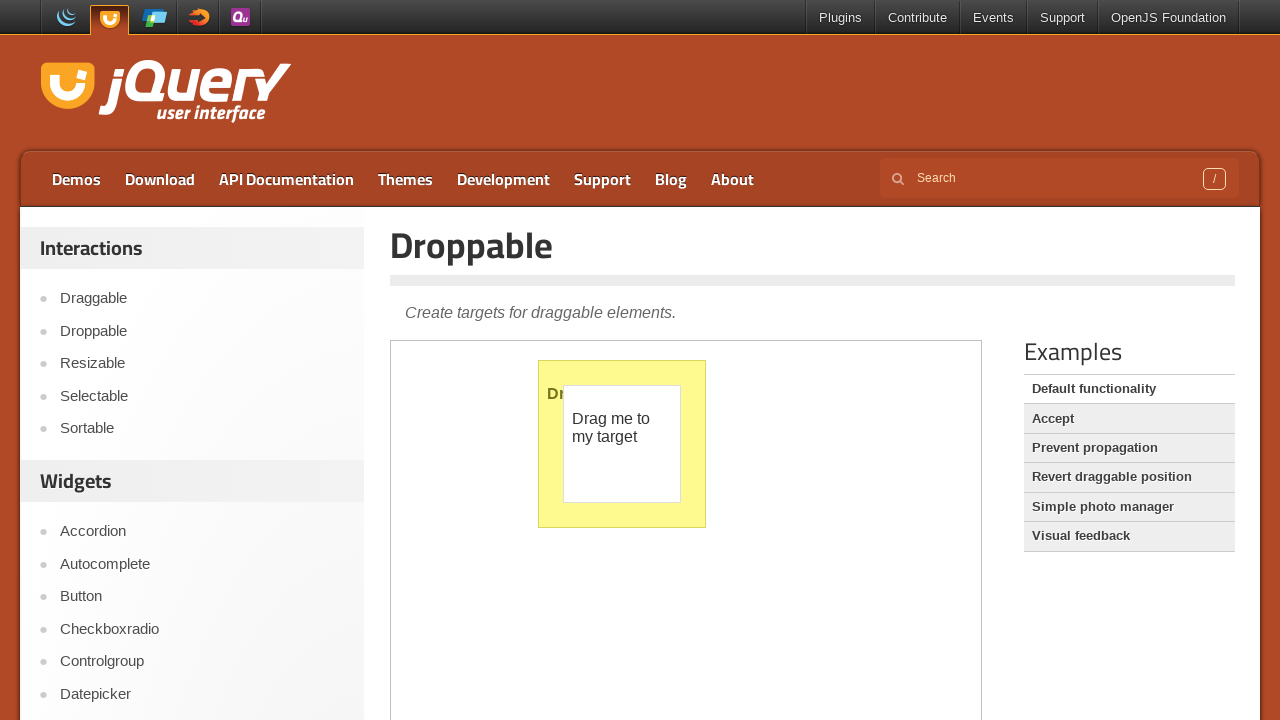

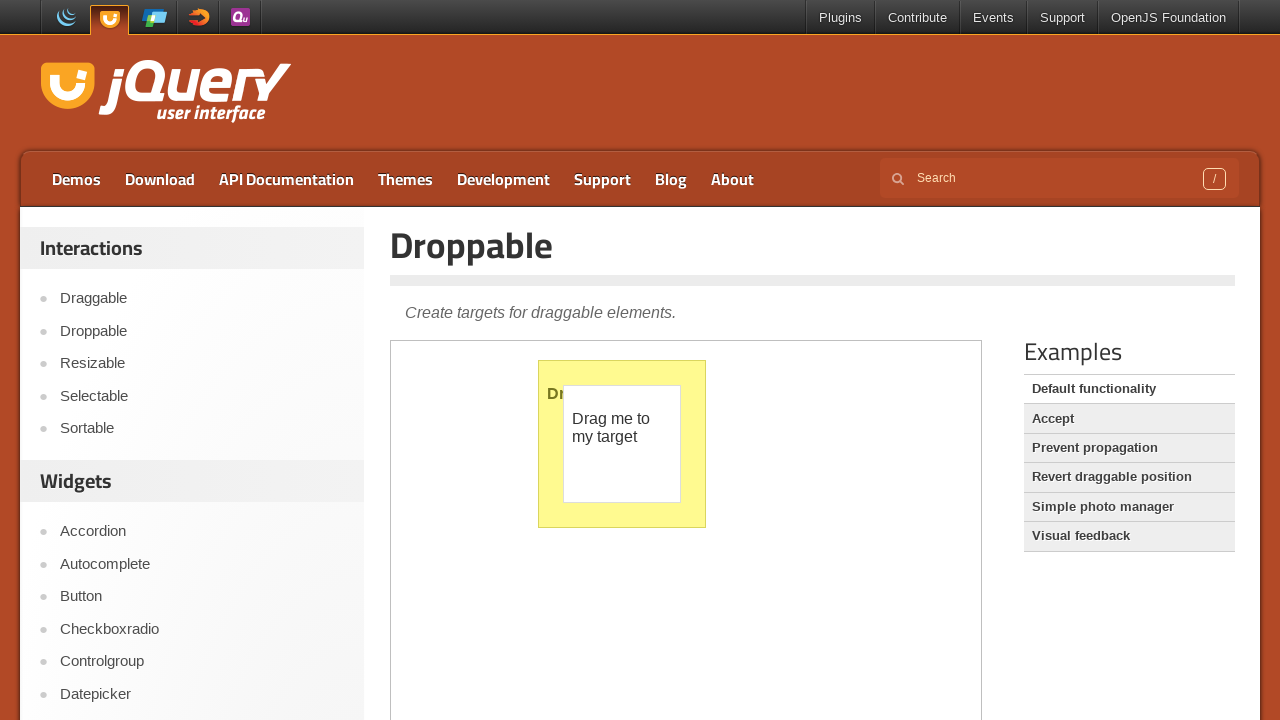